Tests tooltip functionality by hovering over an age input field and verifying the tooltip text appears

Starting URL: https://automationfc.github.io/jquery-tooltip/

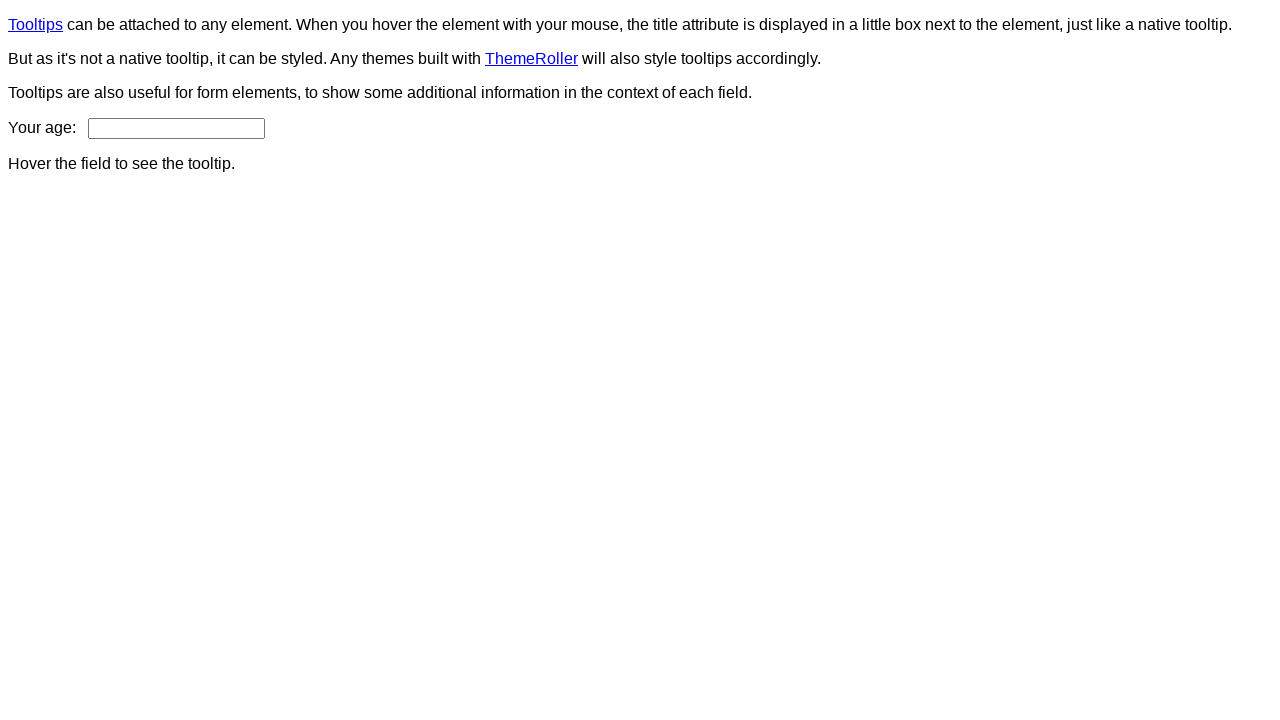

Hovered over age input field to trigger tooltip at (176, 128) on input#age
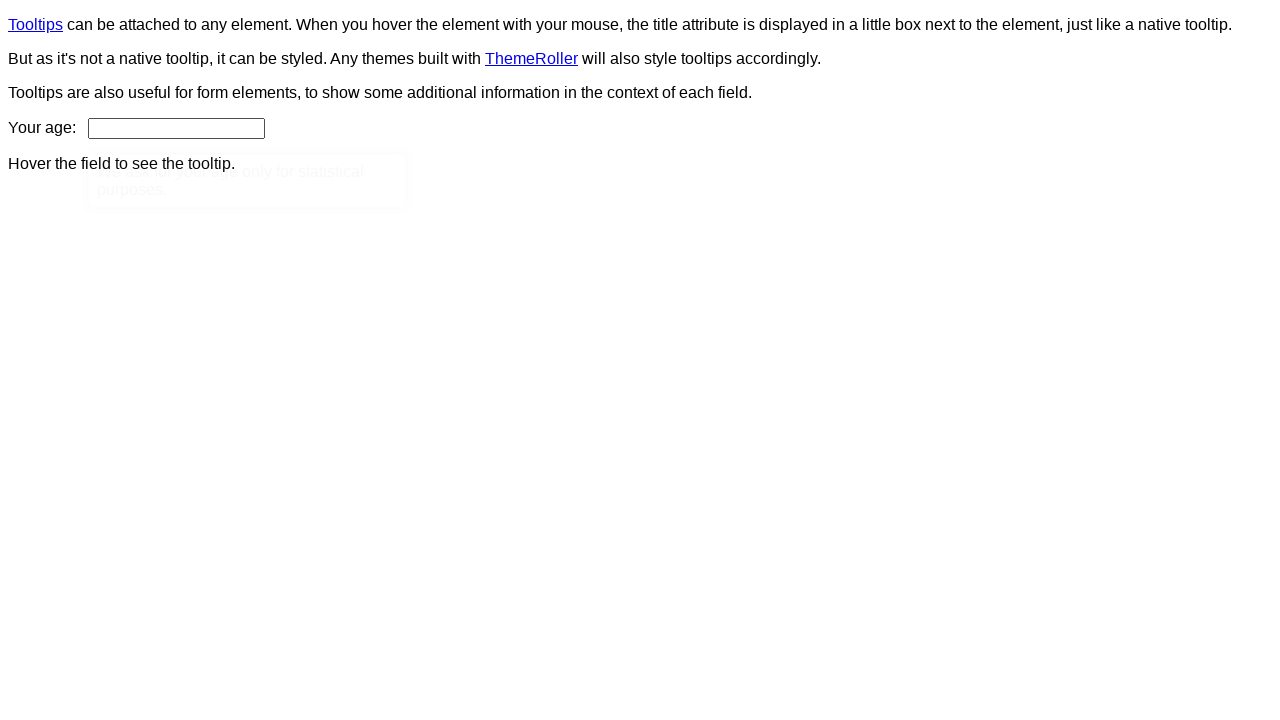

Tooltip appeared and became visible
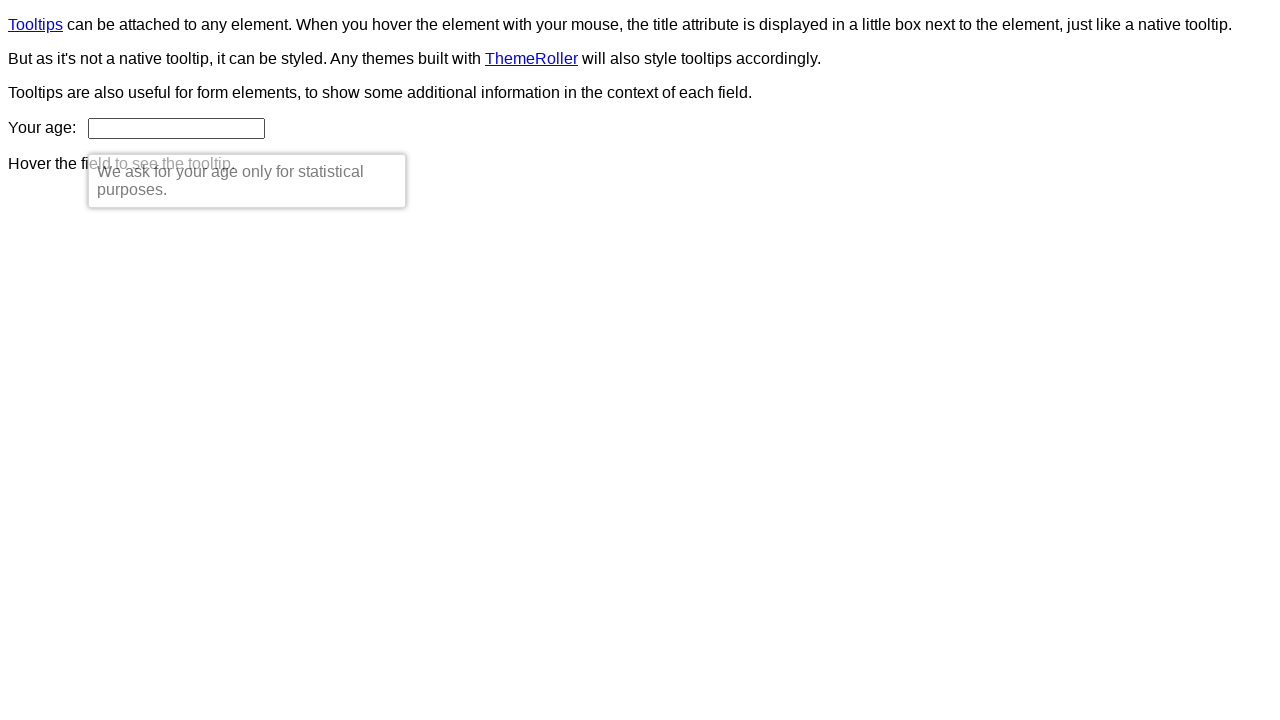

Retrieved tooltip text content
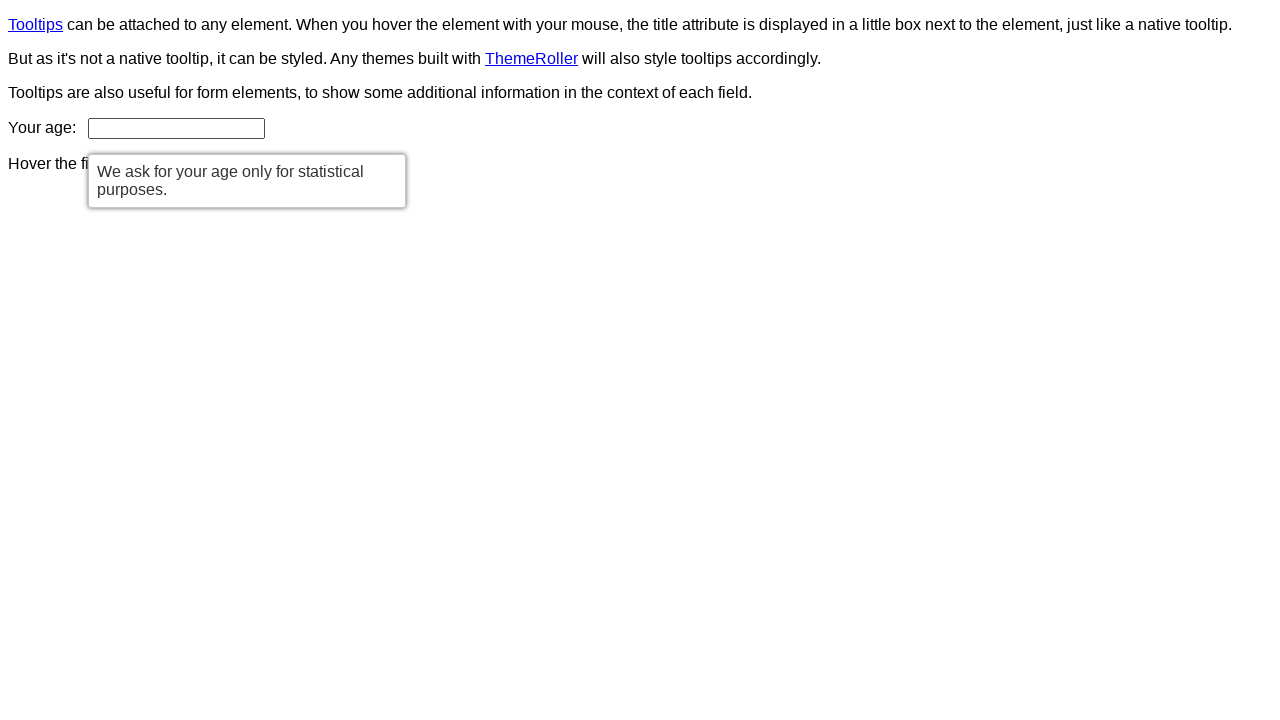

Verified tooltip text matches expected message: 'We ask for your age only for statistical purposes.'
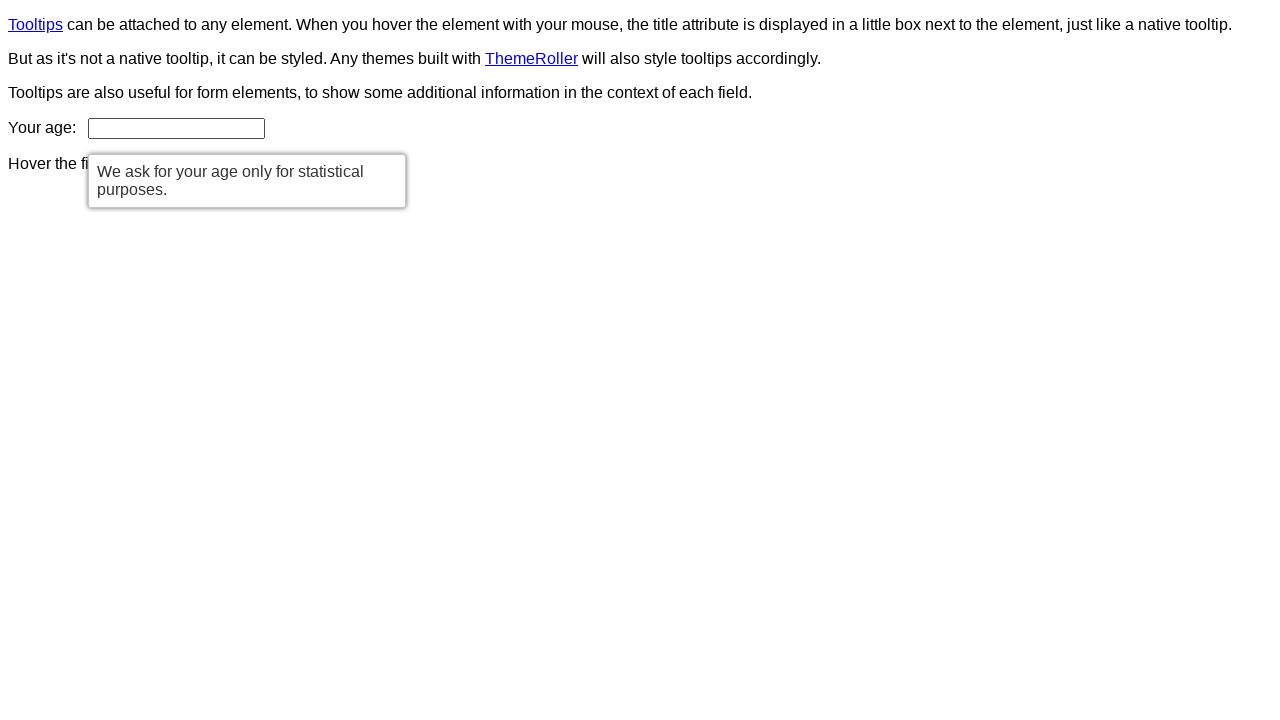

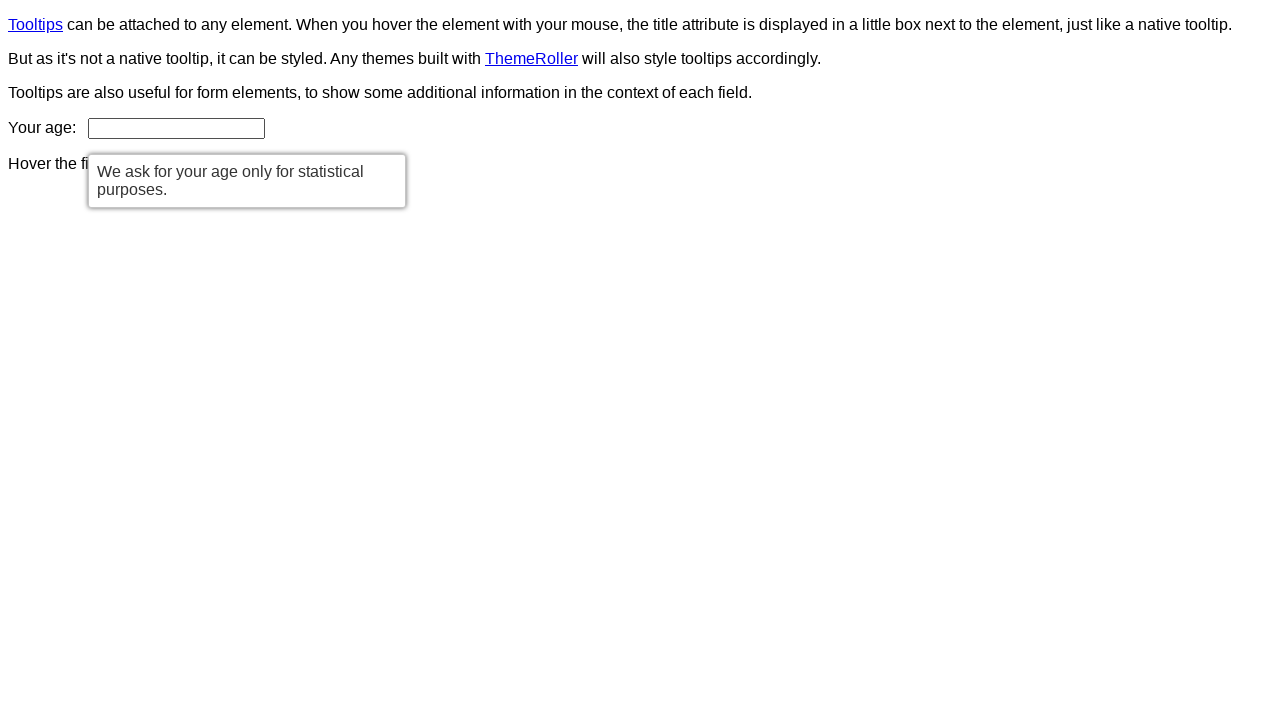